Tests pagination functionality of a table by navigating through all available pages using pagination controls and verifying table content loads on each page.

Starting URL: https://testautomationpractice.blogspot.com/

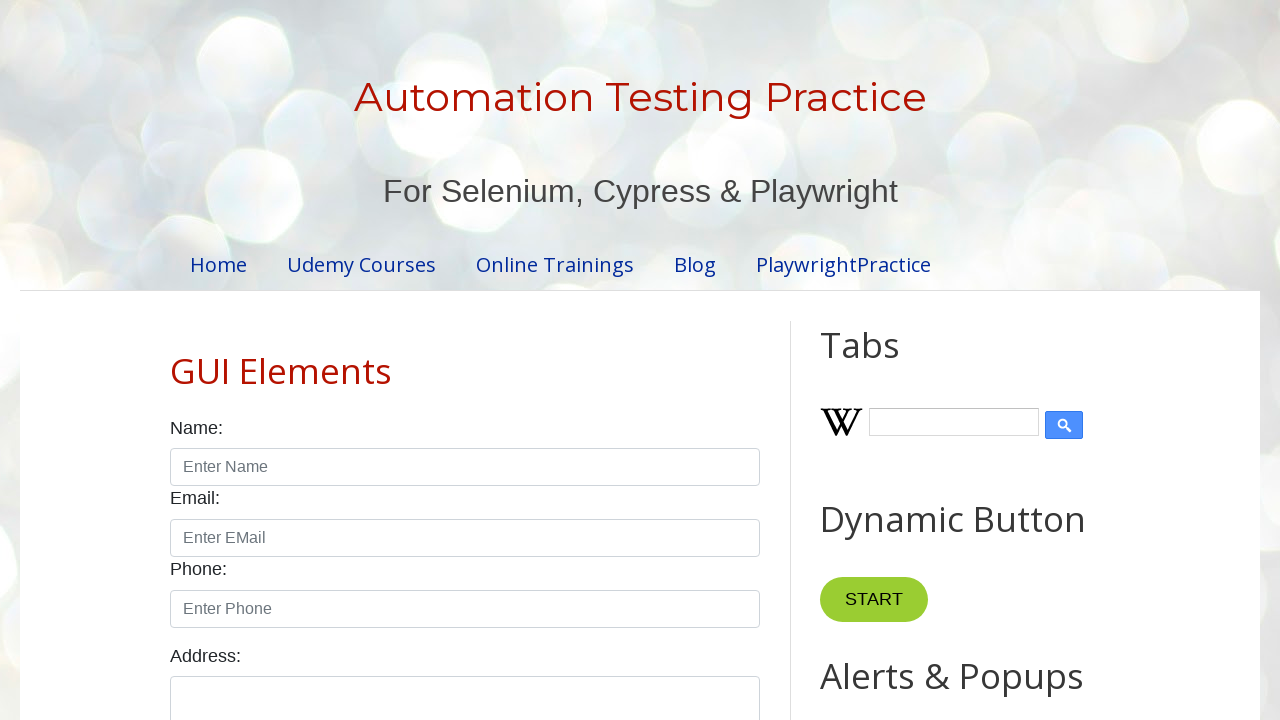

Located the product table element
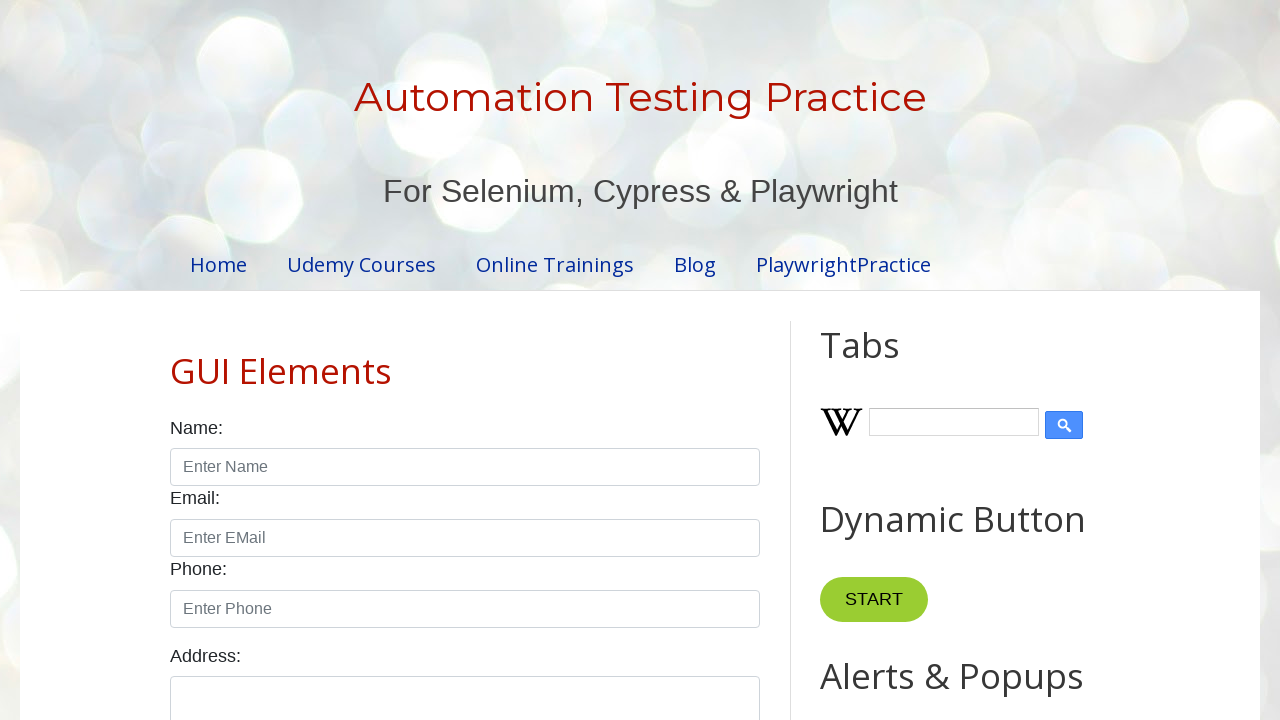

Located all pagination links
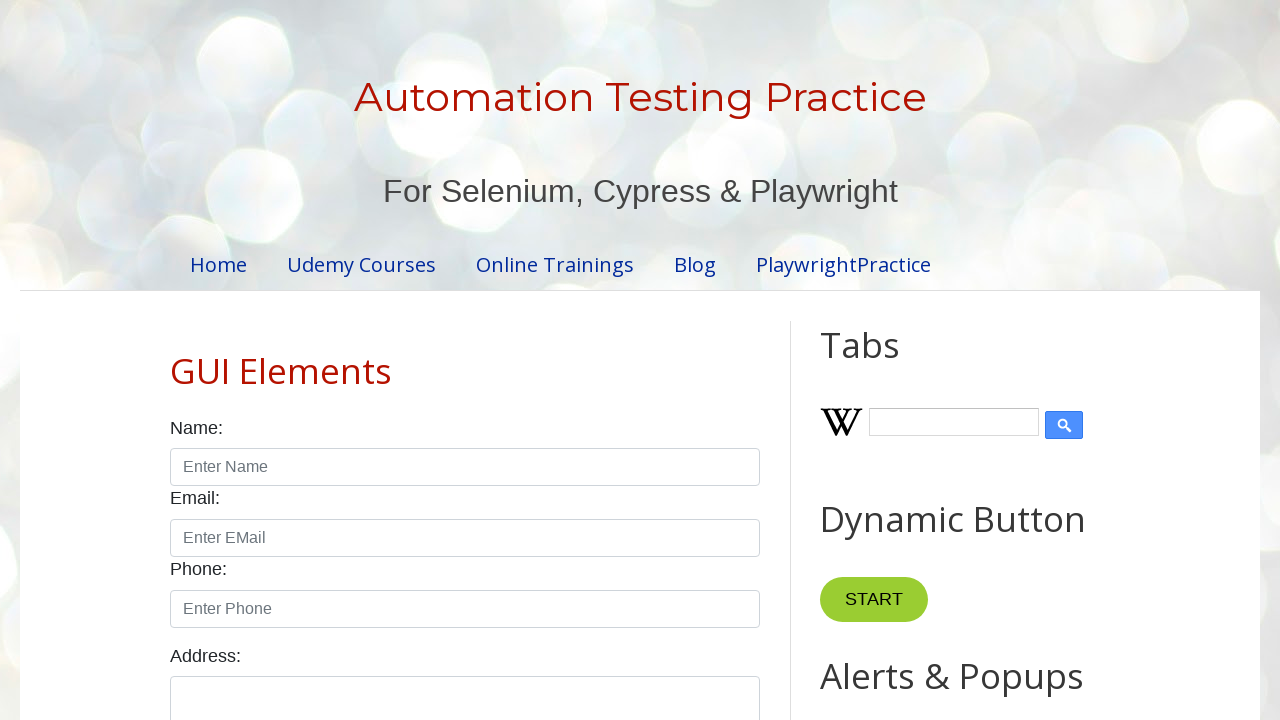

Found 4 pagination pages
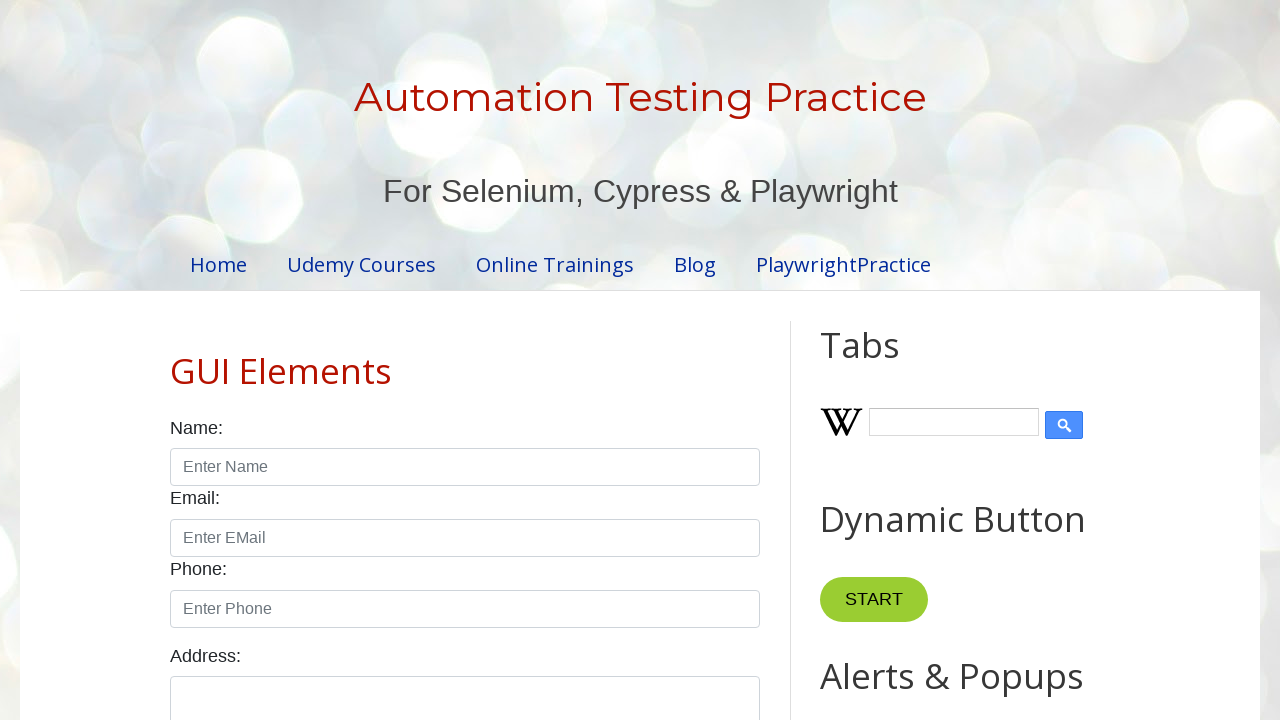

Table rows visible on page 1
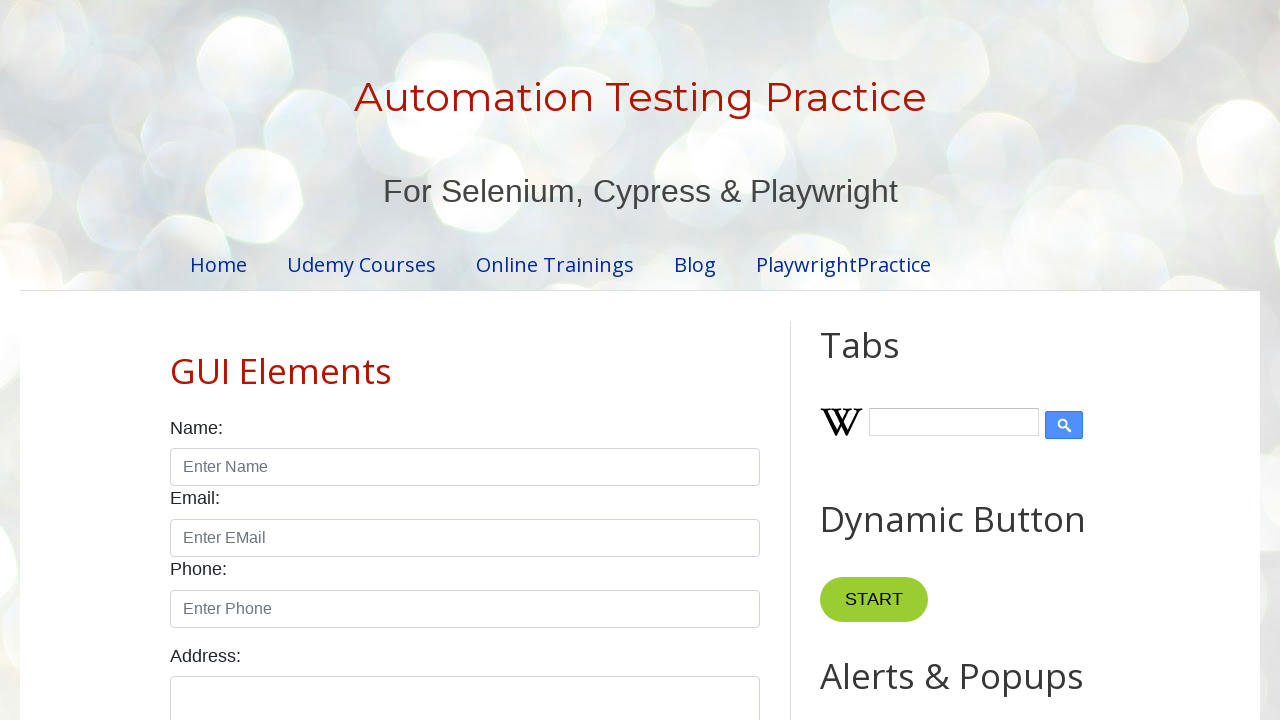

Table rows visible on page 2
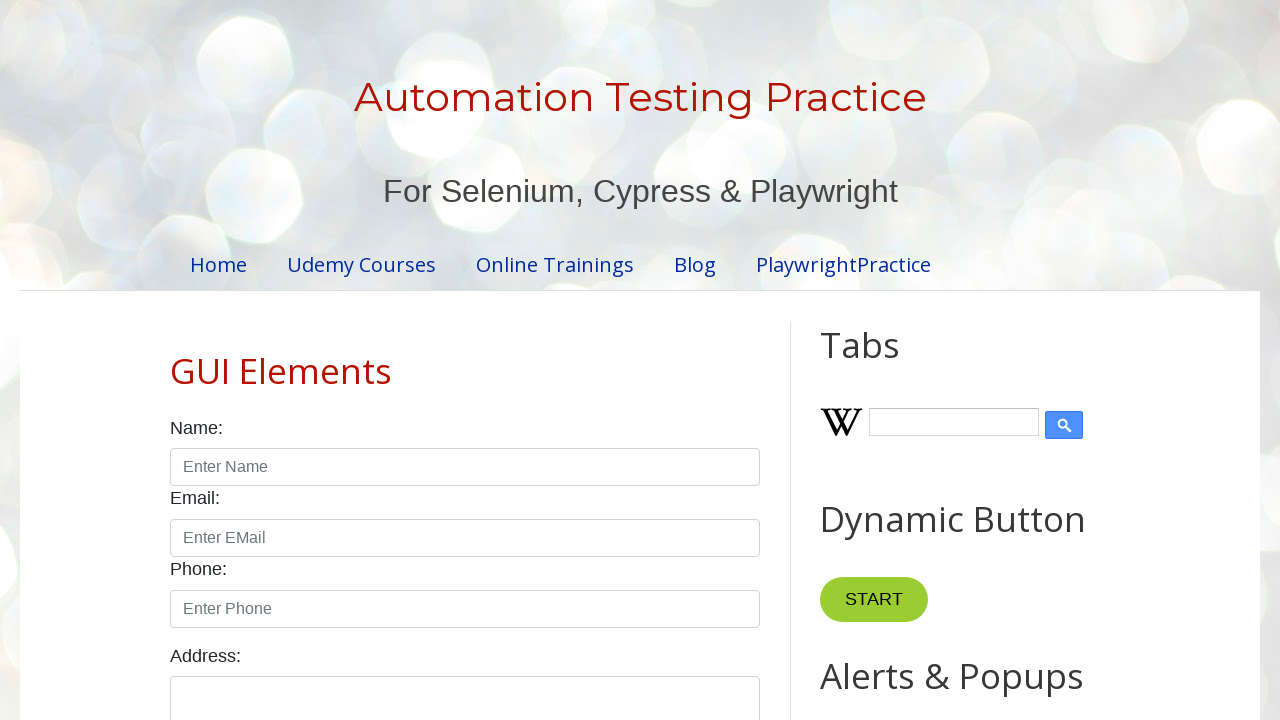

Clicked pagination link for page 2 at (456, 361) on #pagination li a >> nth=1
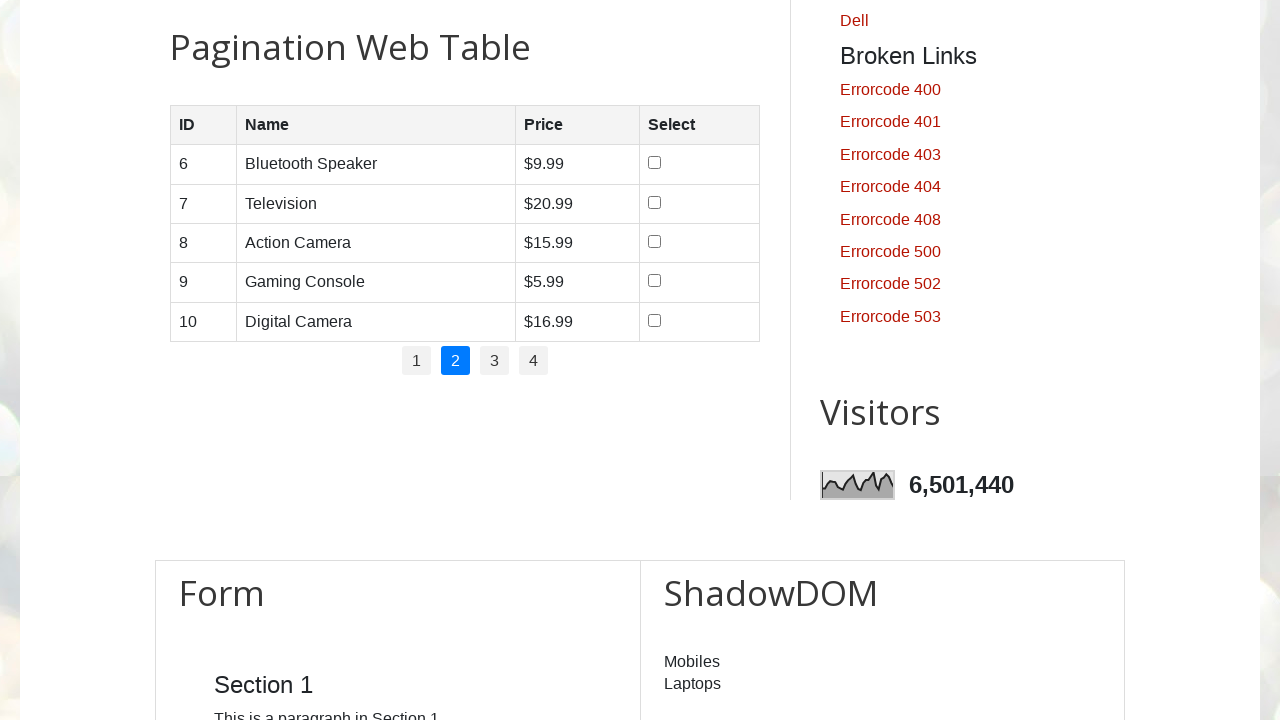

Waited for table content to load on page 2
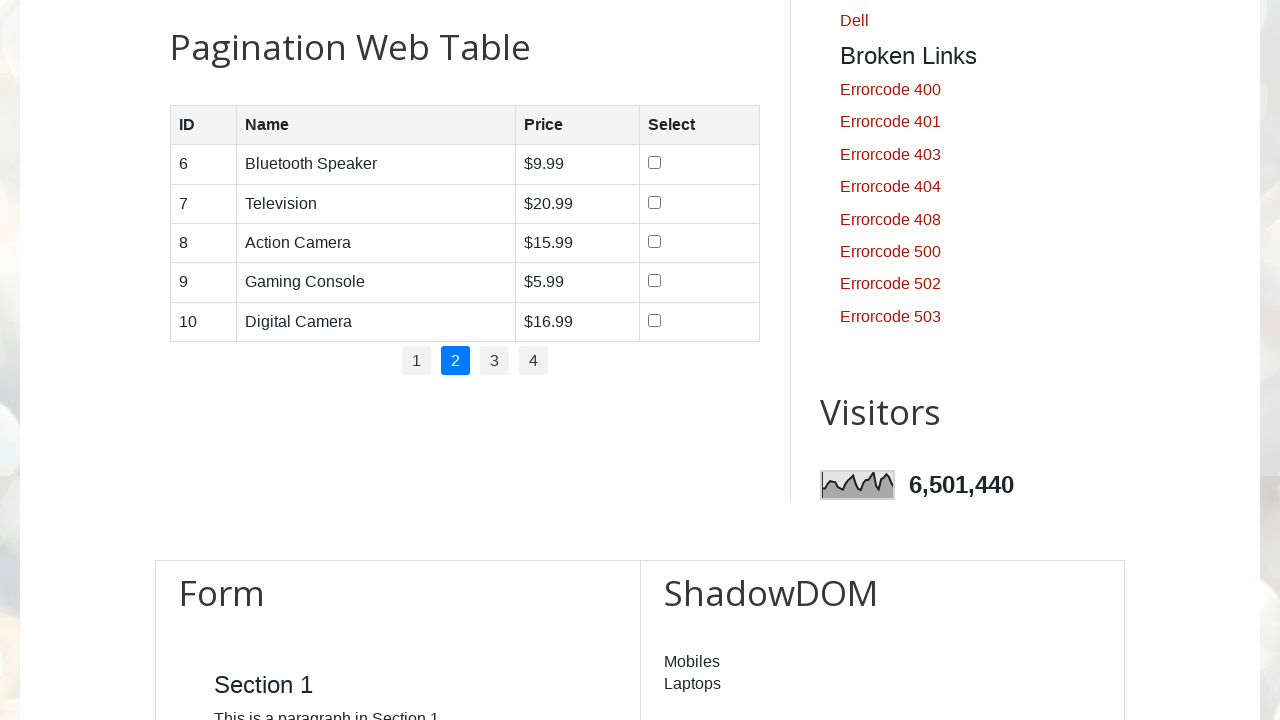

Table rows visible on page 3
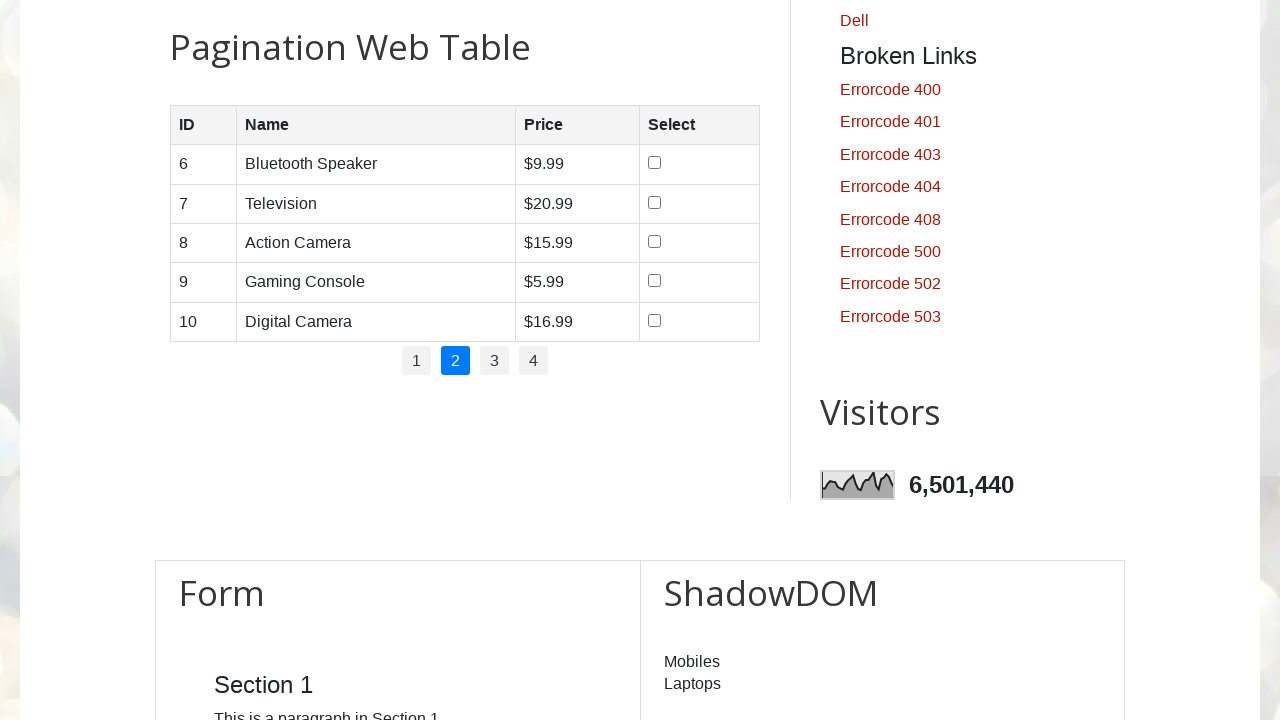

Clicked pagination link for page 3 at (494, 361) on #pagination li a >> nth=2
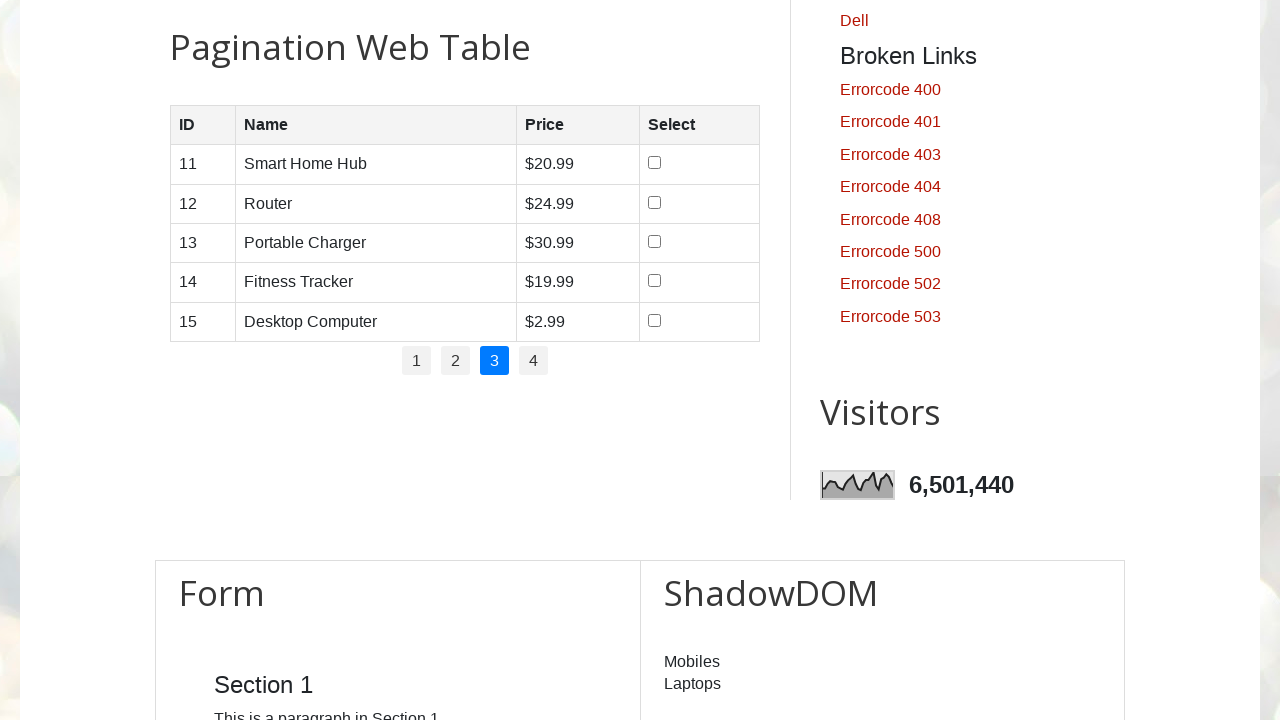

Waited for table content to load on page 3
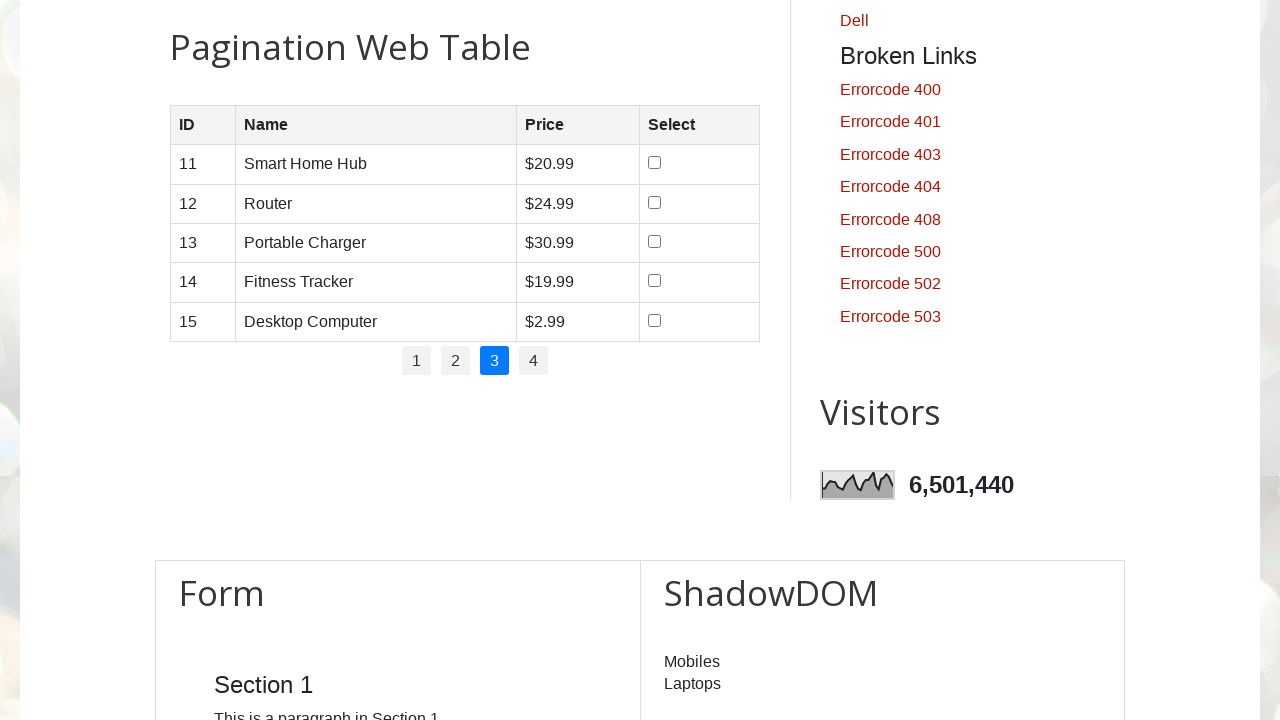

Table rows visible on page 4
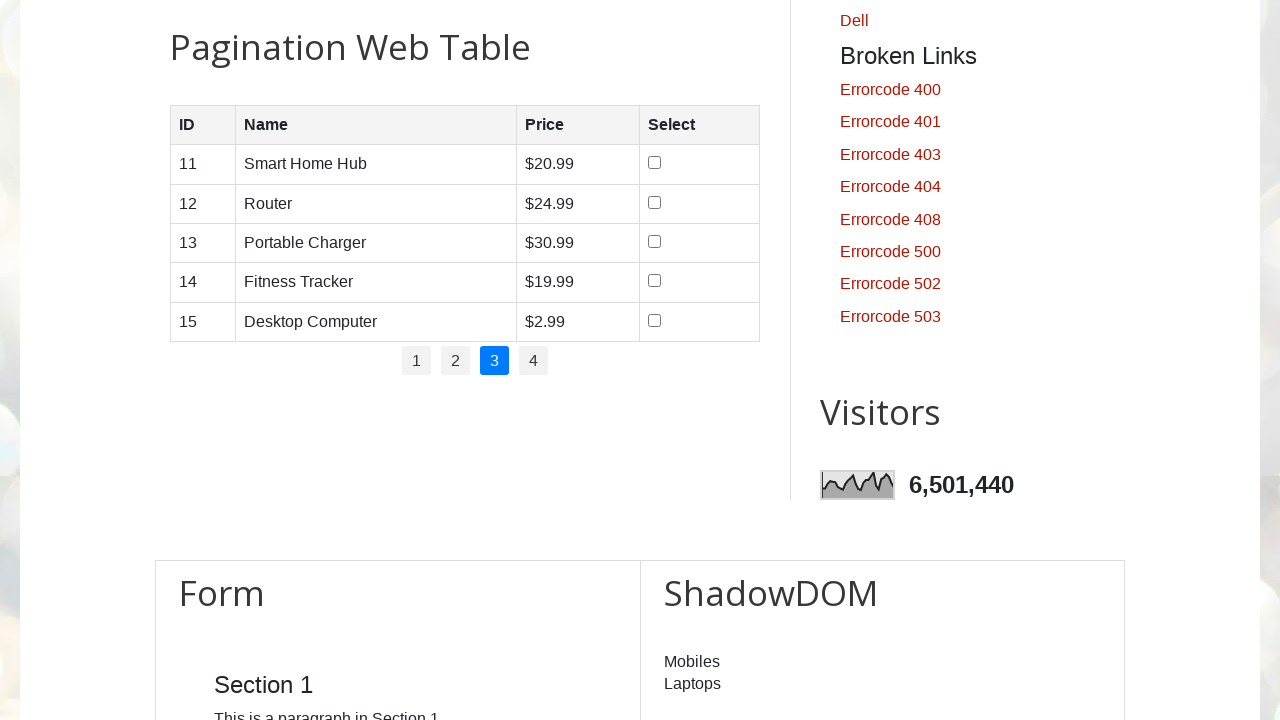

Clicked pagination link for page 4 at (534, 361) on #pagination li a >> nth=3
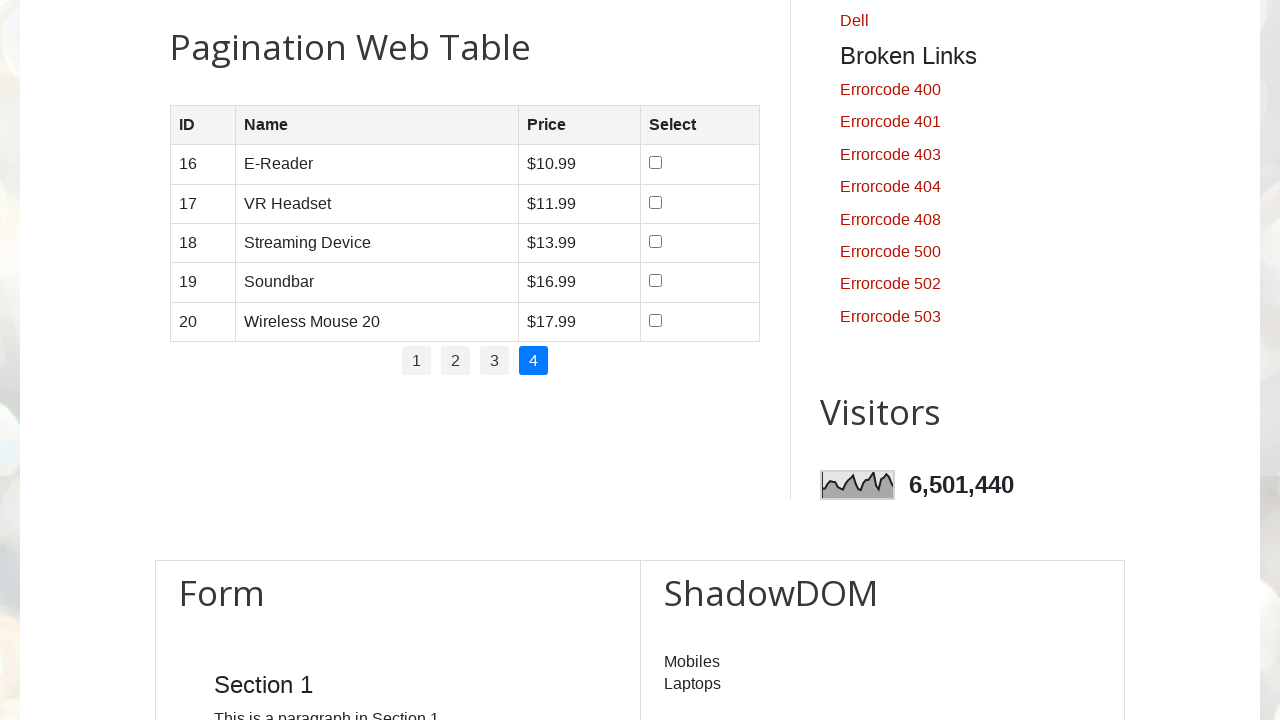

Waited for table content to load on page 4
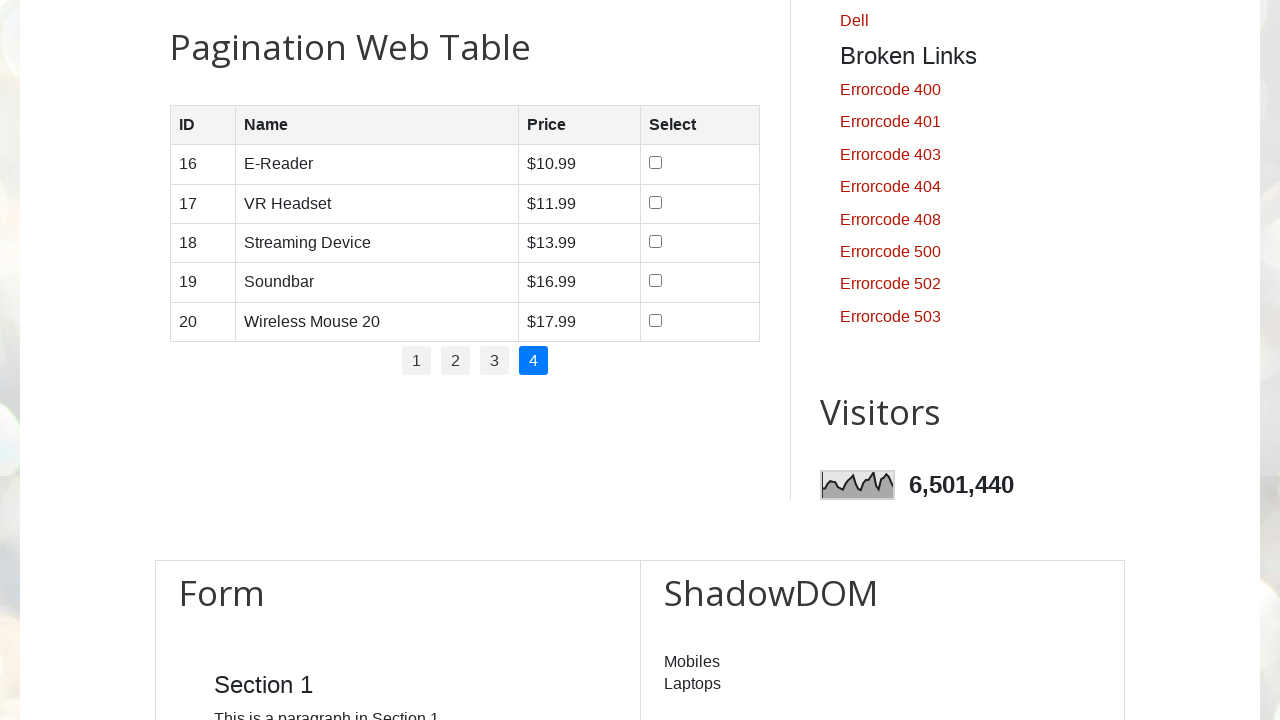

Waited to observe final state after pagination complete
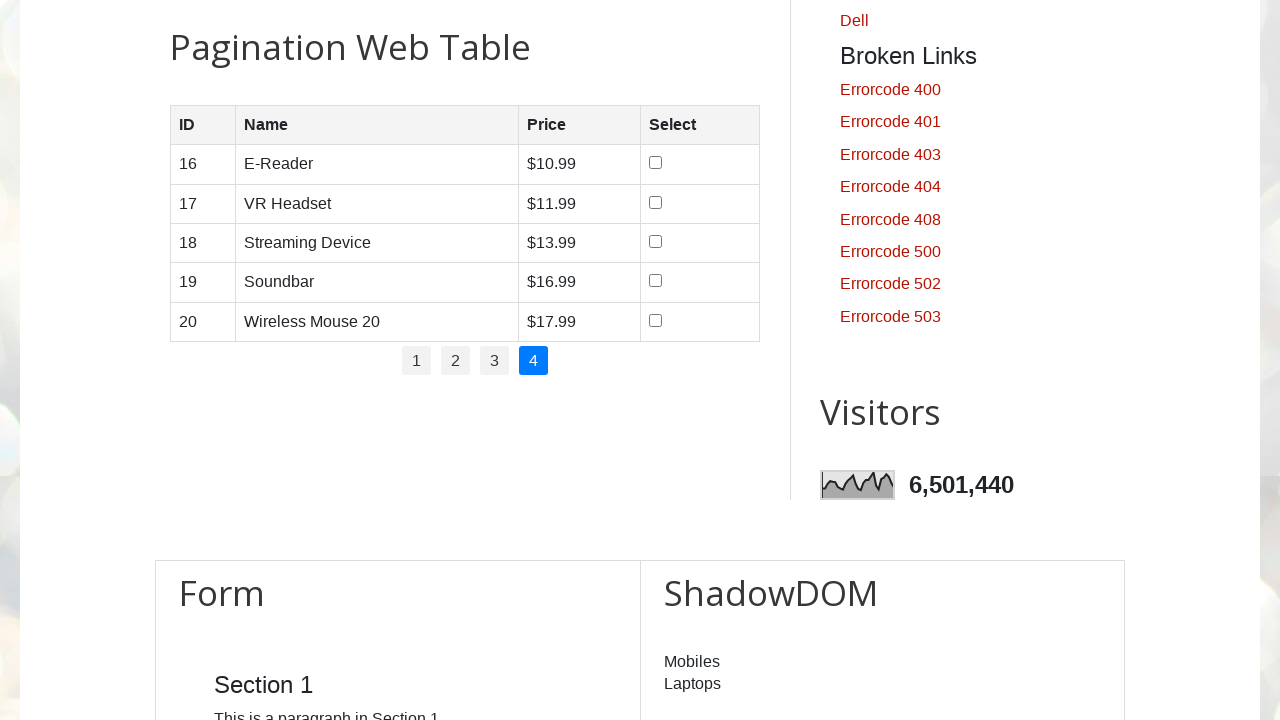

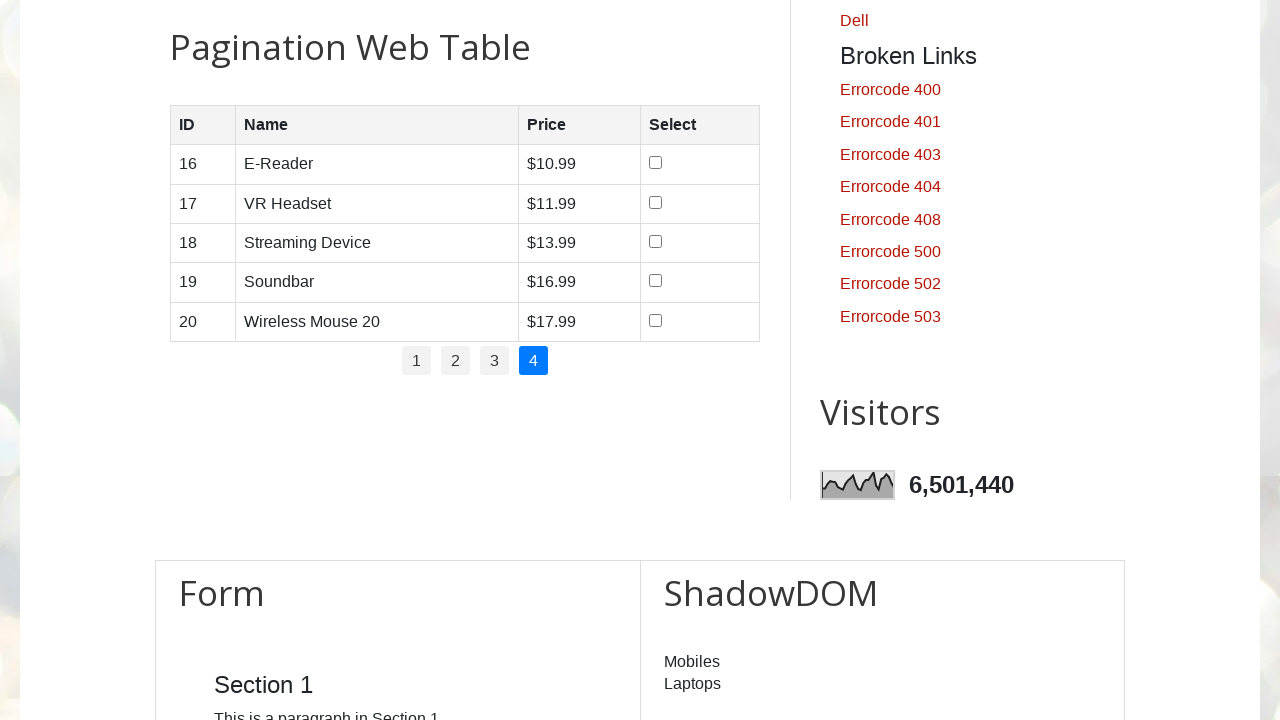